Tests radio button selection on Angular Material examples page by clicking a Winter radio button and verifying its selection state

Starting URL: https://material.angular.io/components/radio/examples

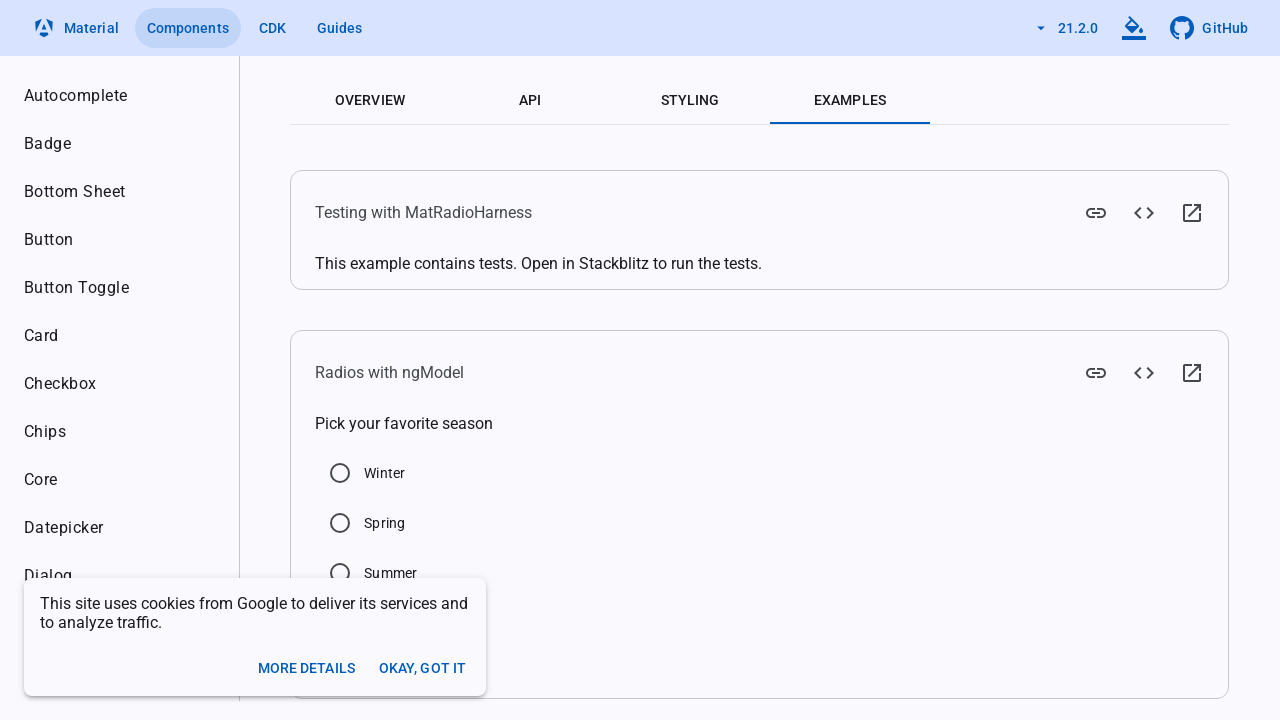

Clicked the Winter radio button at (340, 473) on input[value='Winter']
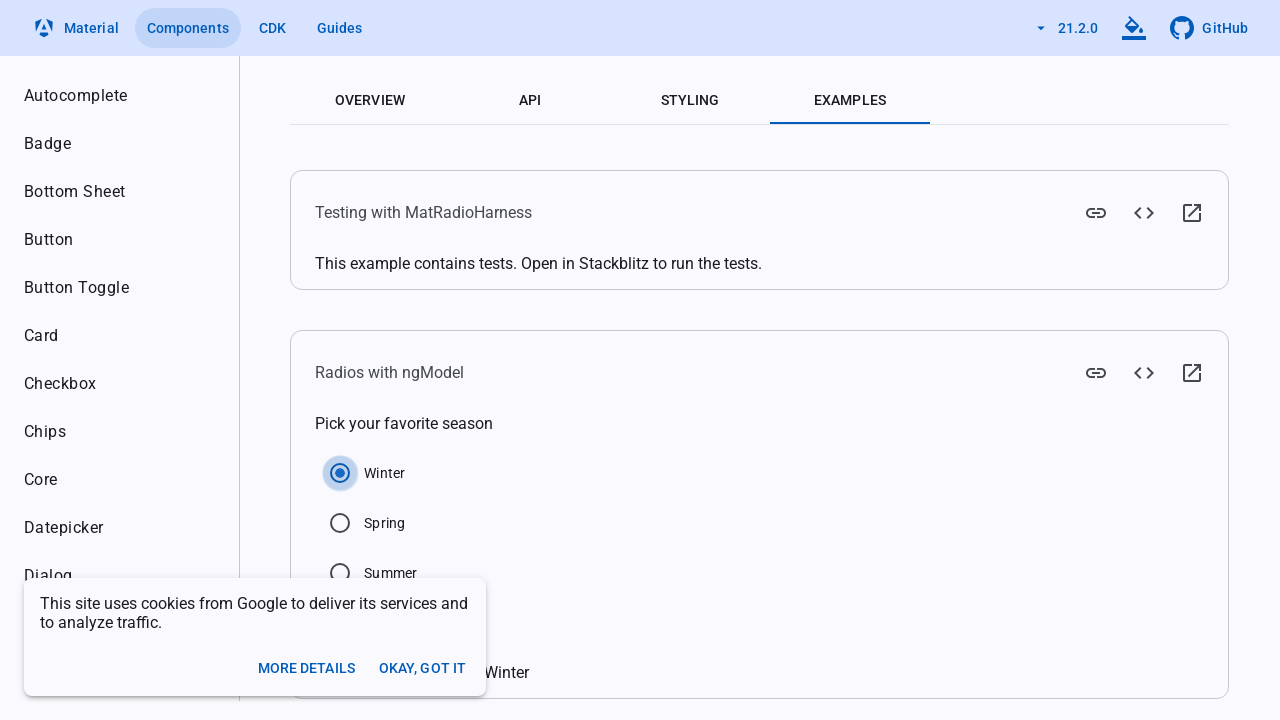

Verified Winter radio button is selected
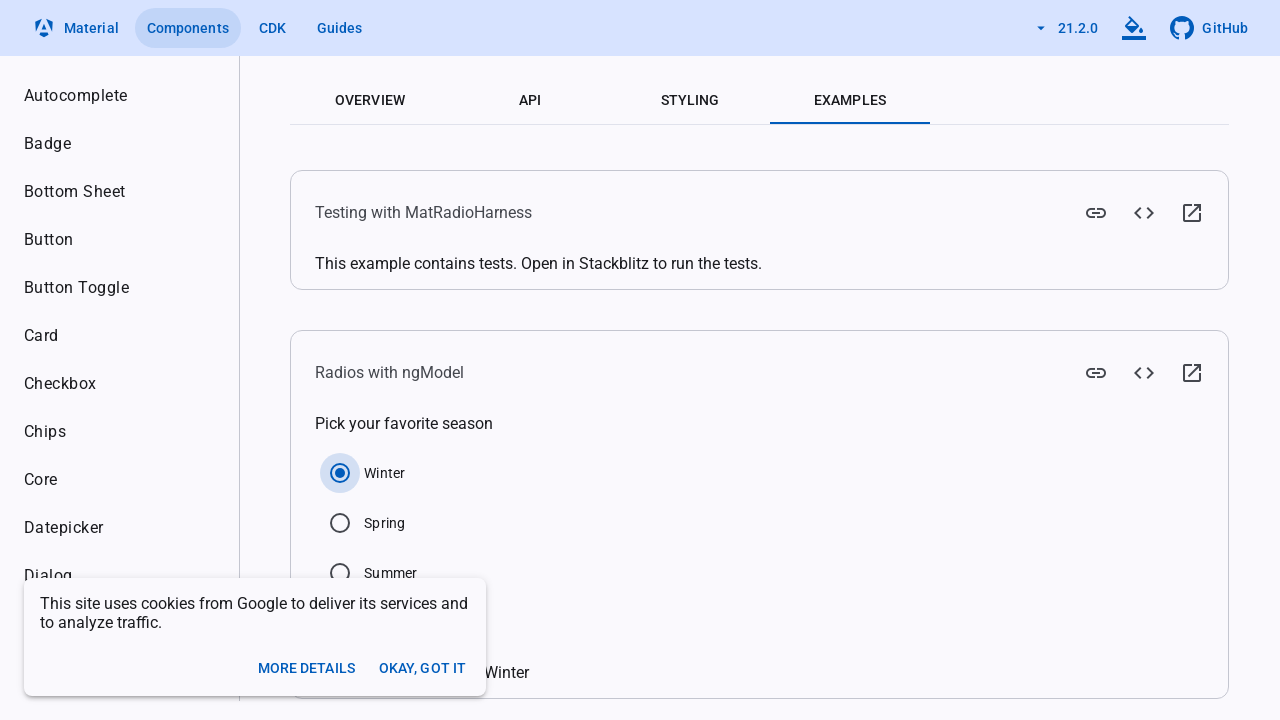

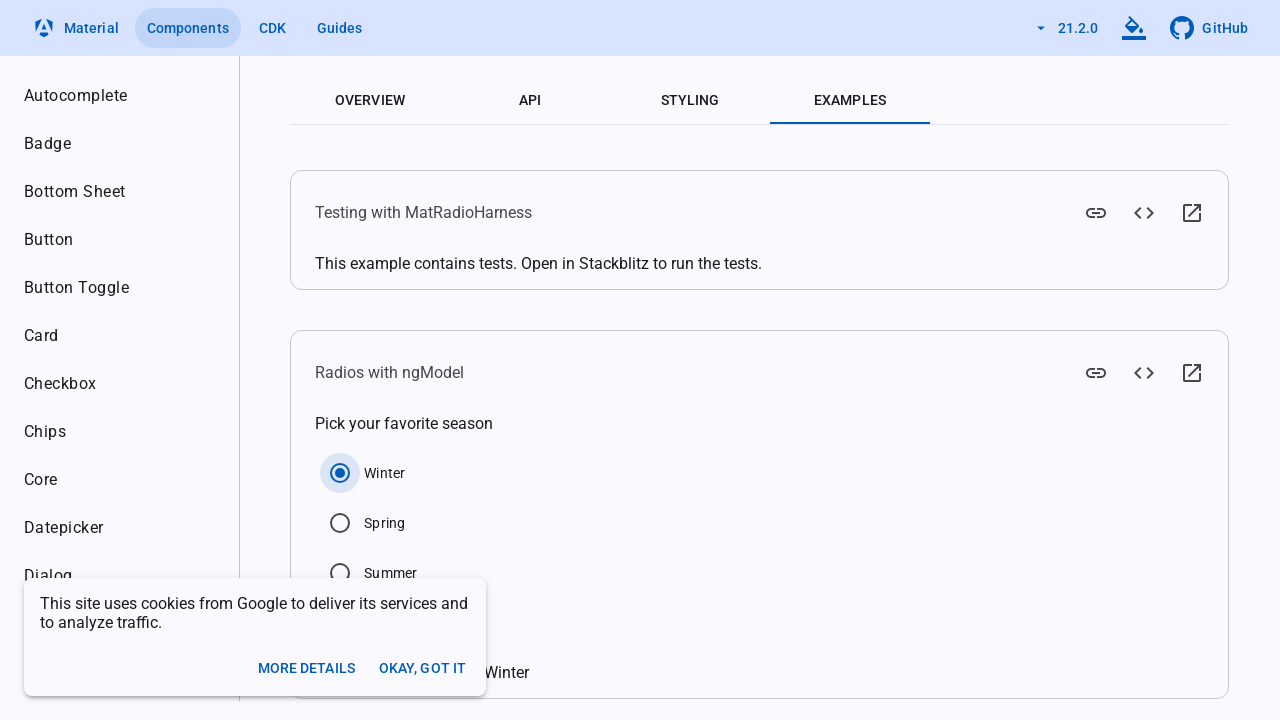